Clicks on the "Random calculator" link and verifies navigation to the calculator page.

Starting URL: https://bonigarcia.dev/selenium-webdriver-java/

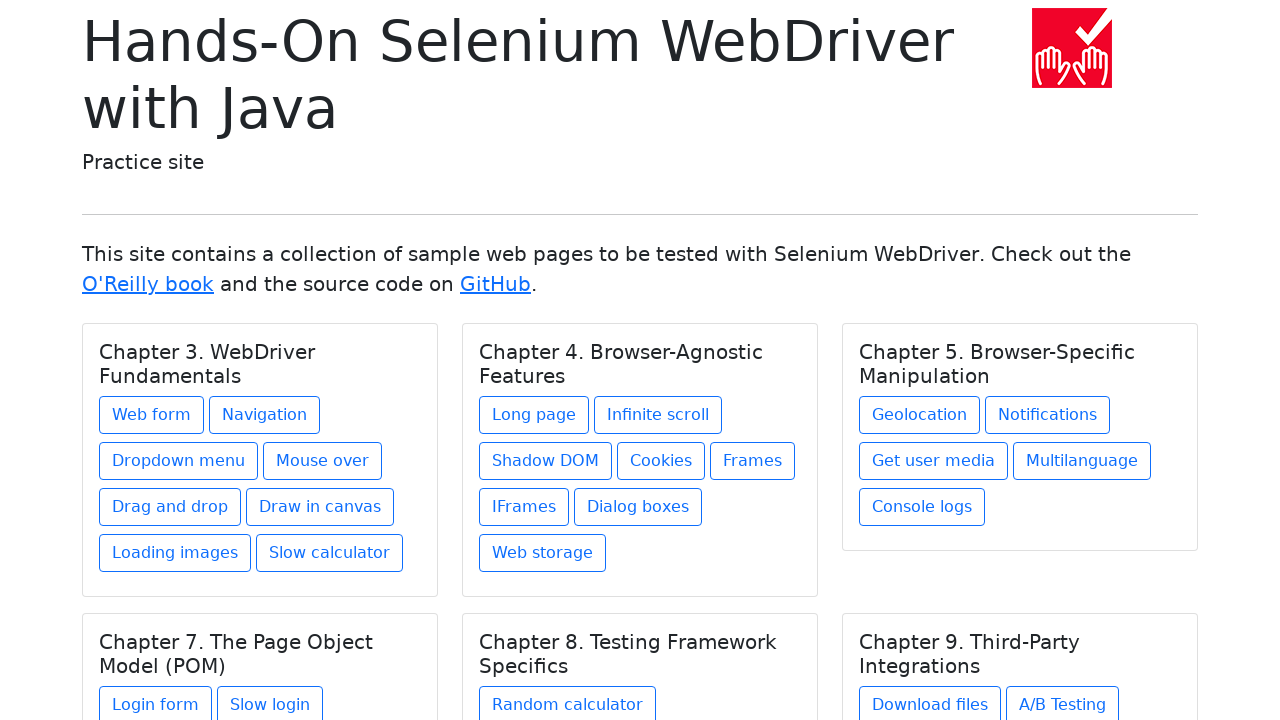

Navigated to starting URL
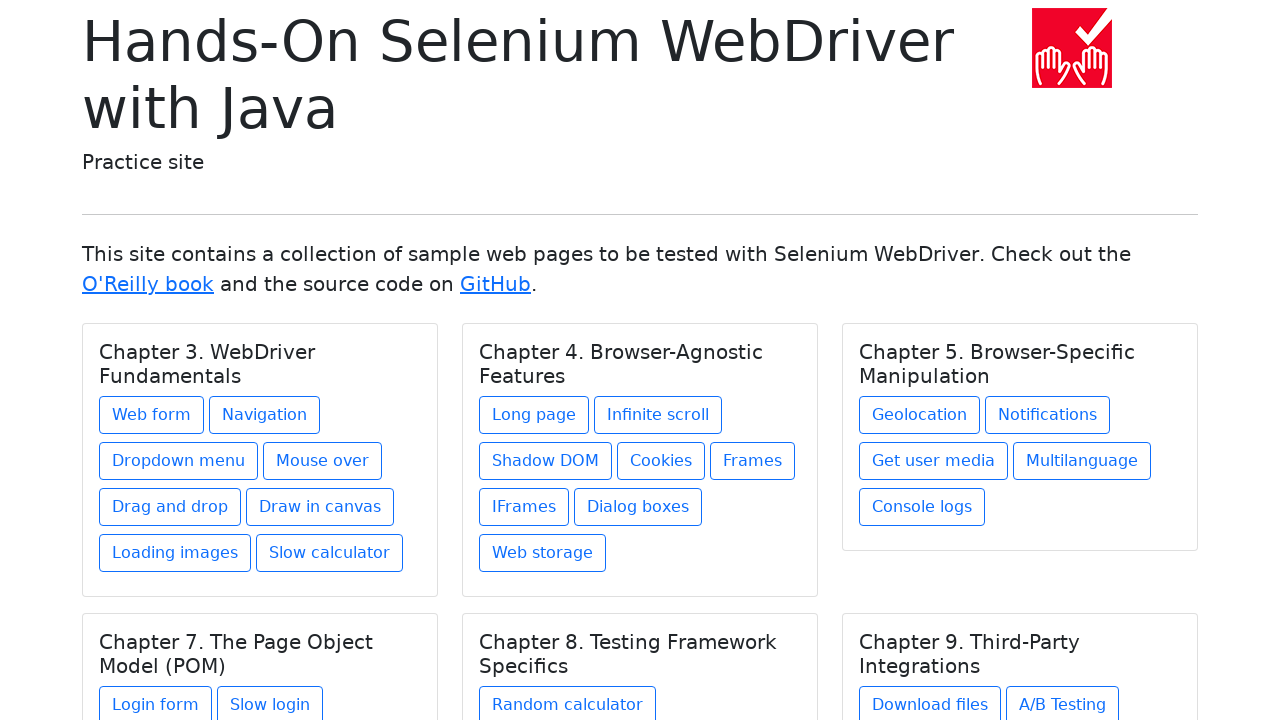

Clicked on the 'Random calculator' link at (568, 701) on xpath=//a[text()='Random calculator']
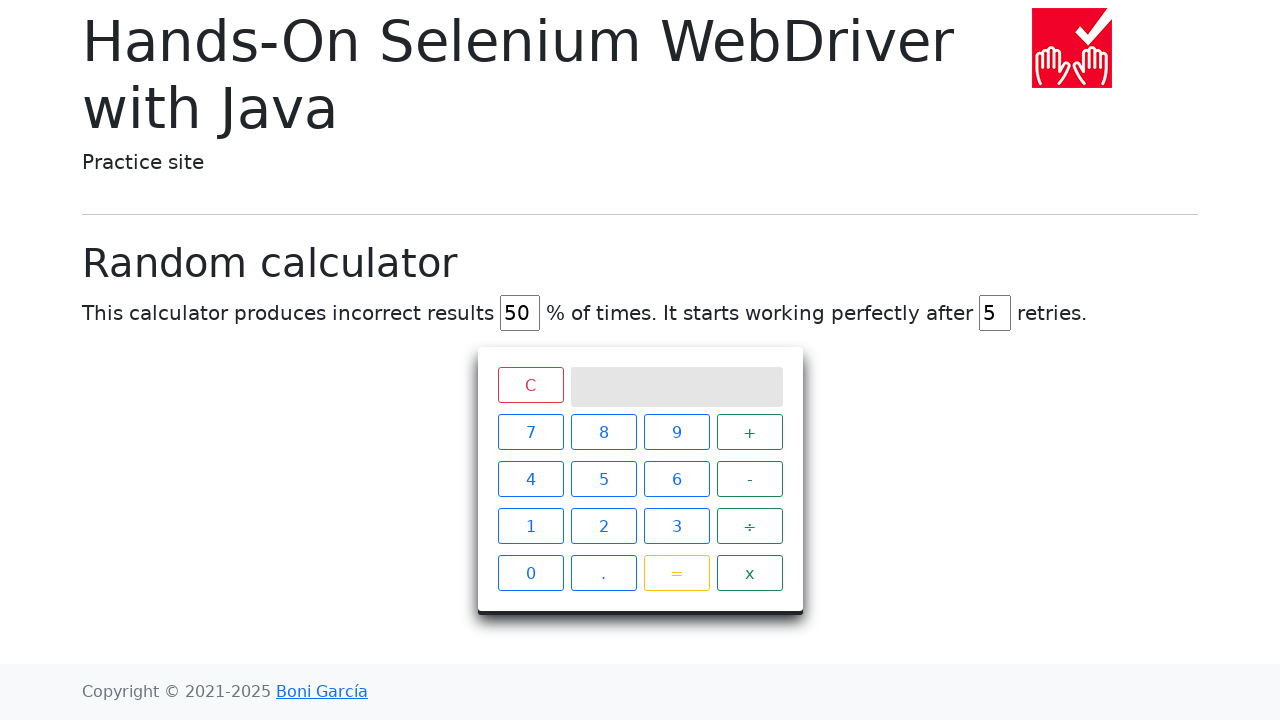

Calculator page loaded and title element is visible
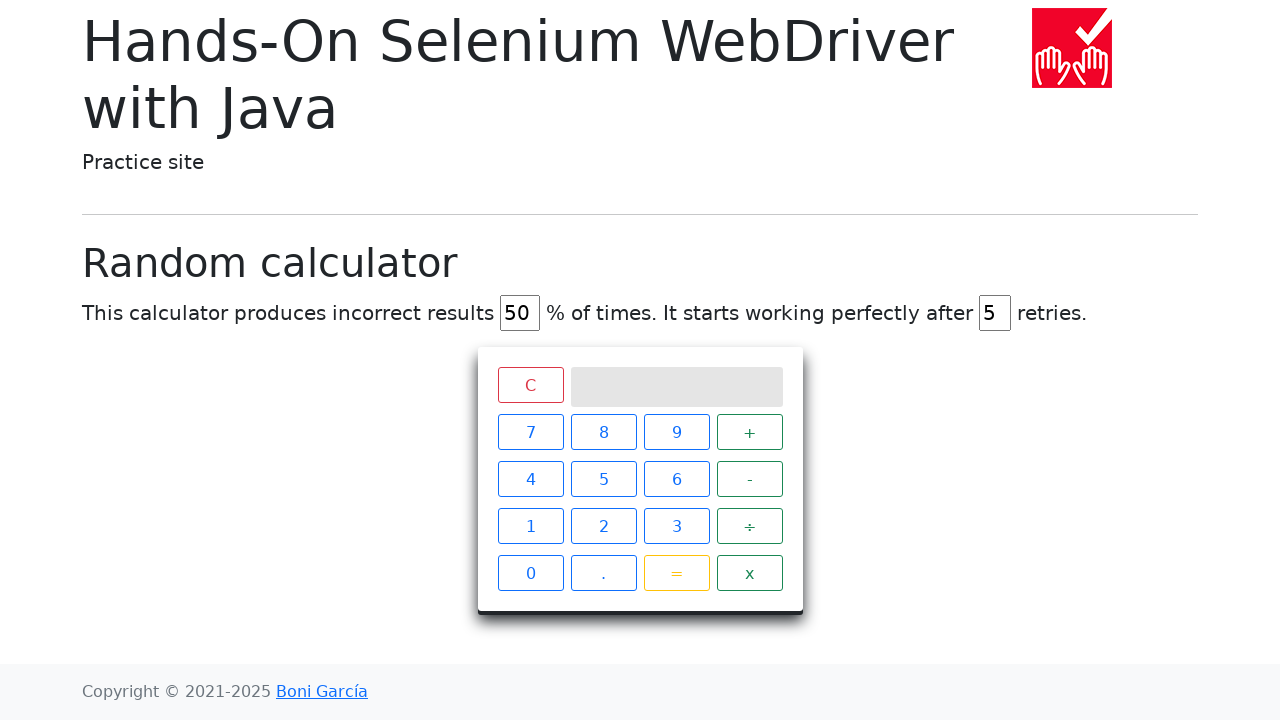

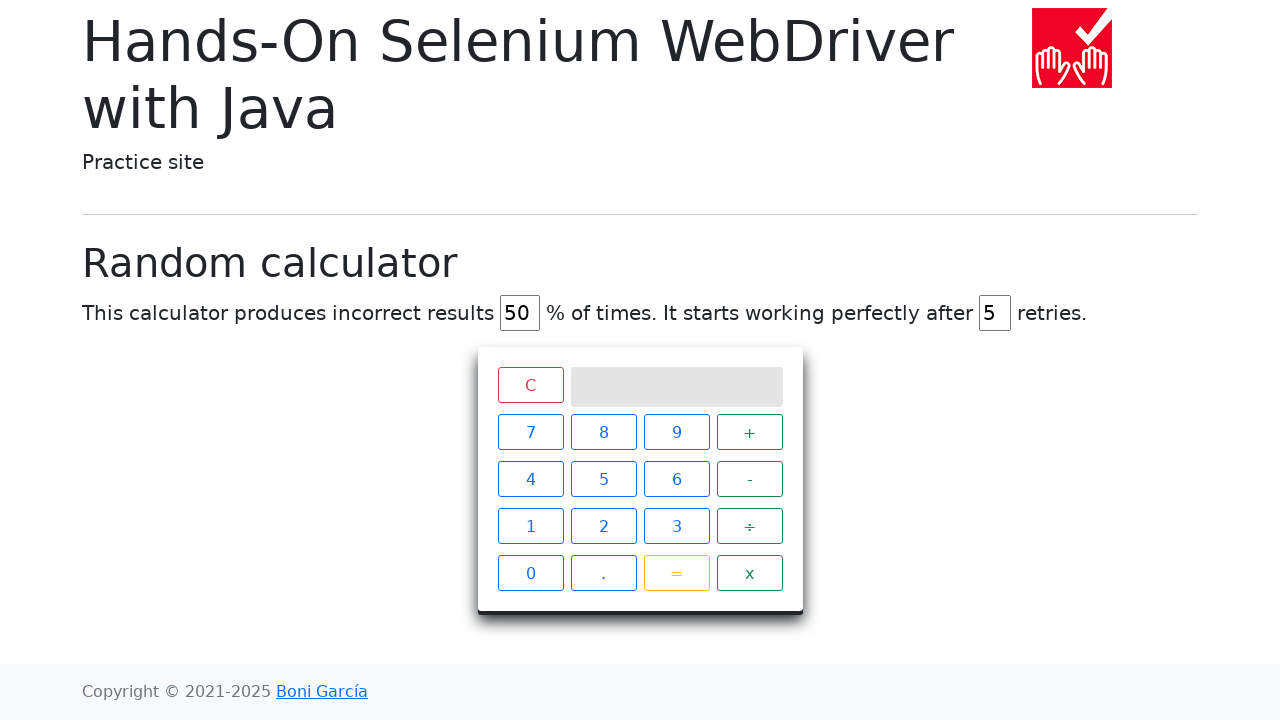